Tests Bootstrap dropdown menu interaction by clicking the dropdown button and selecting "CONTACT US" option from the menu

Starting URL: https://www.automationtestinginsider.com/2019/12/bootstrap-dropdown-example_12.html

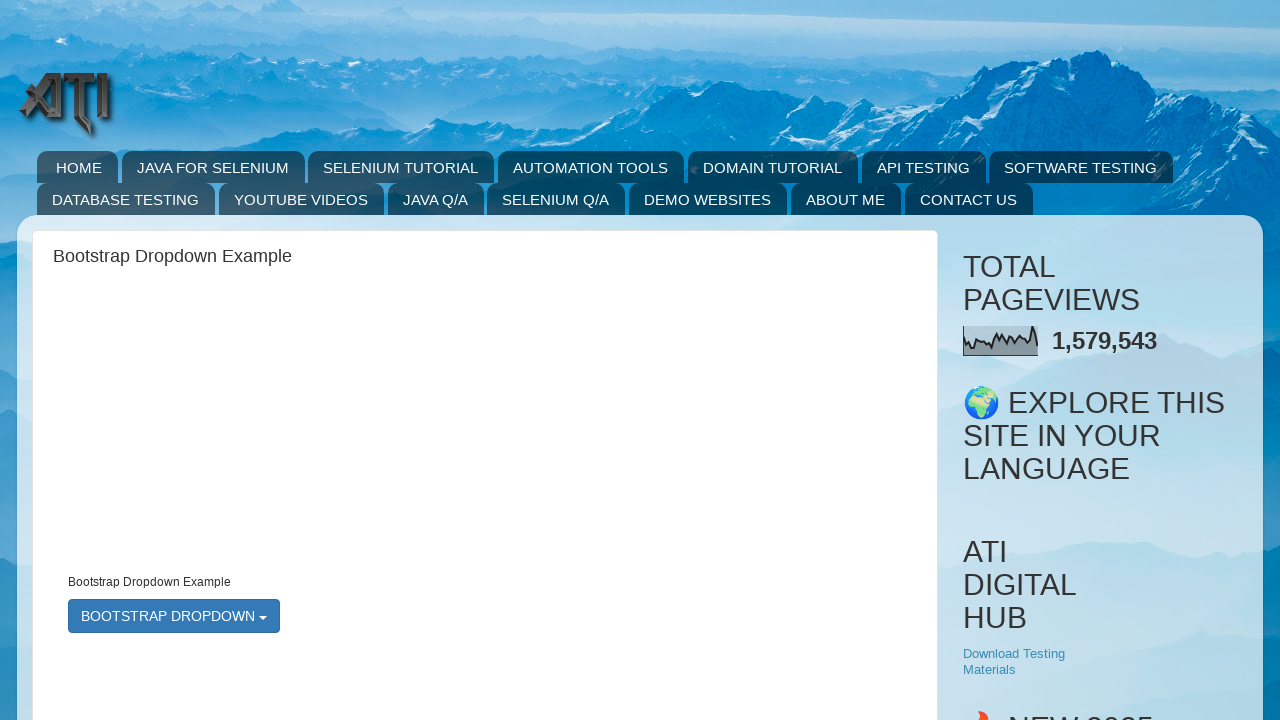

Hovered over Bootstrap dropdown button at (174, 616) on #bootstrapmenu
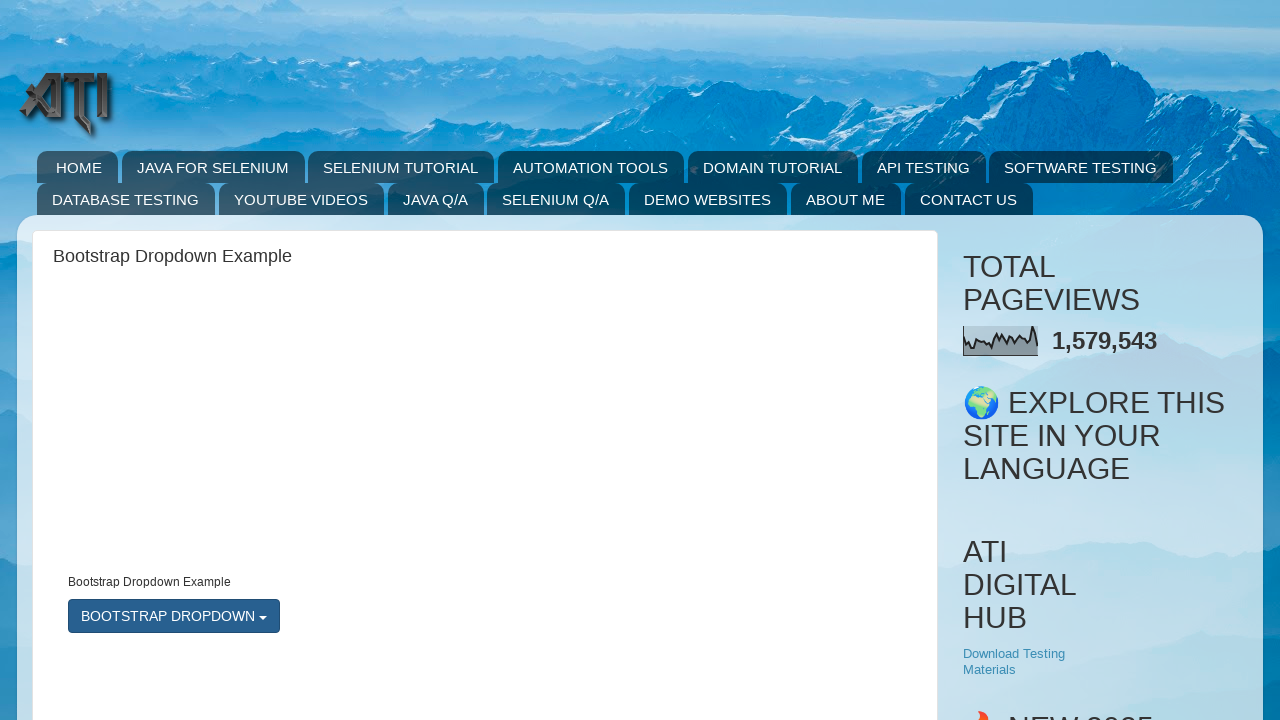

Clicked dropdown button to open menu at (174, 616) on #bootstrapmenu
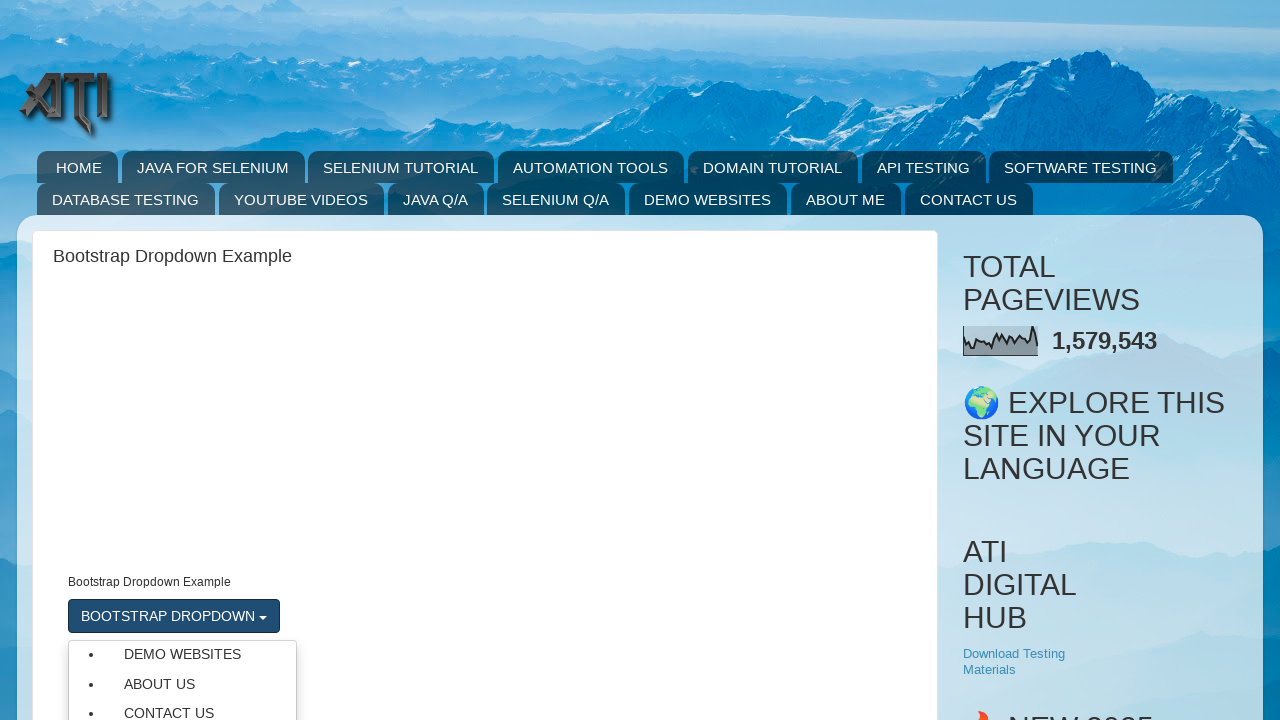

Dropdown menu became visible
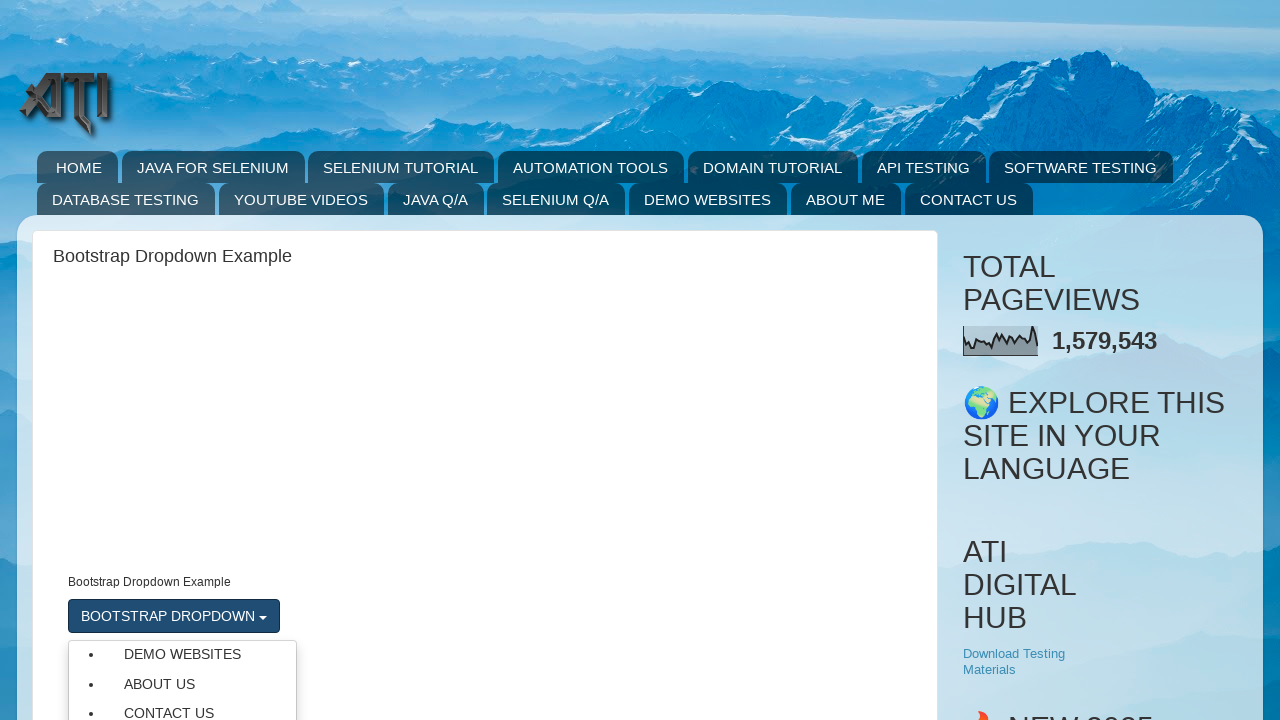

Clicked 'CONTACT US' option from dropdown menu at (182, 707) on ul.dropdown-menu li a >> nth=2
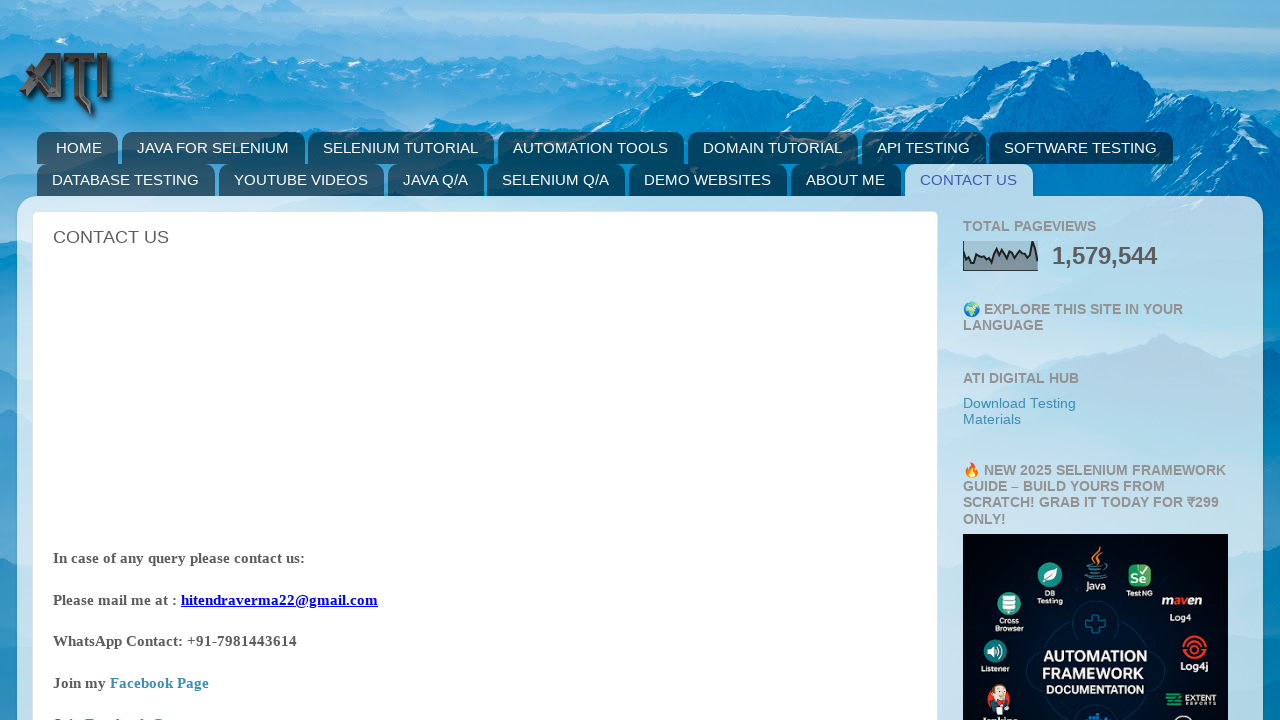

Page loaded after clicking CONTACT US option
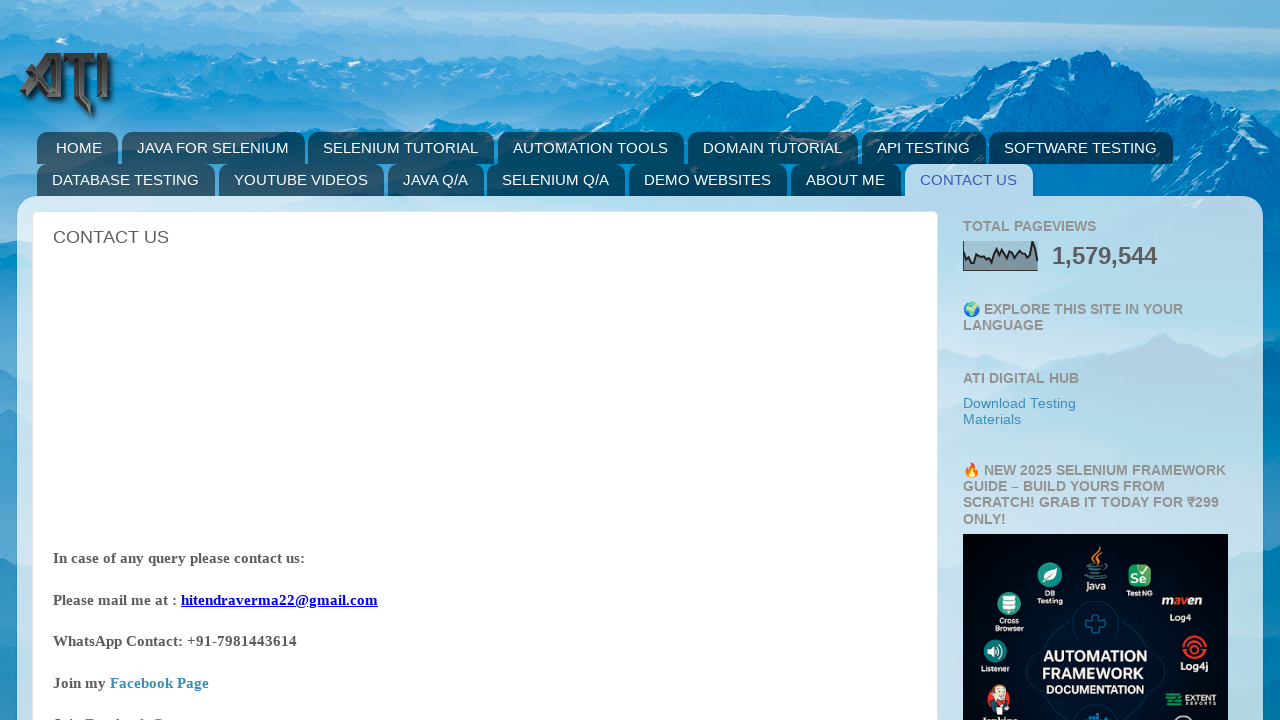

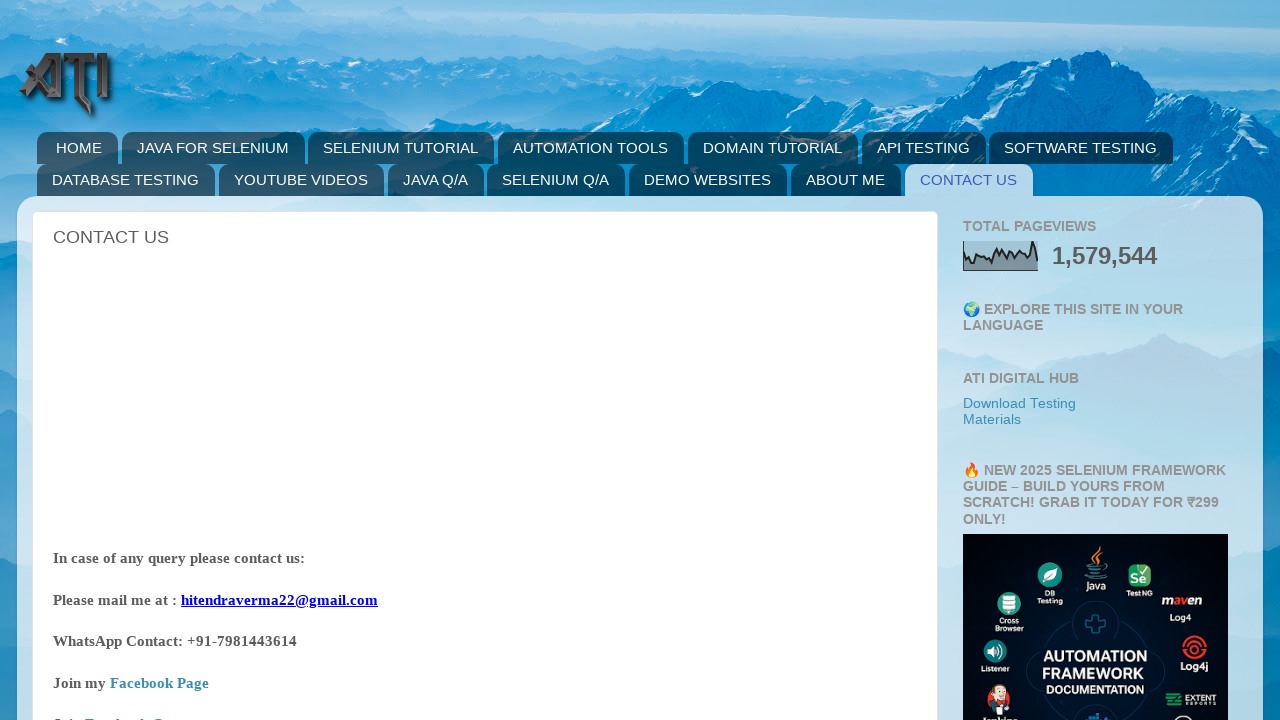